Tests dropdown selection functionality by selecting "Option 2" from a dropdown menu and verifying the selection was successful.

Starting URL: http://the-internet.herokuapp.com/dropdown

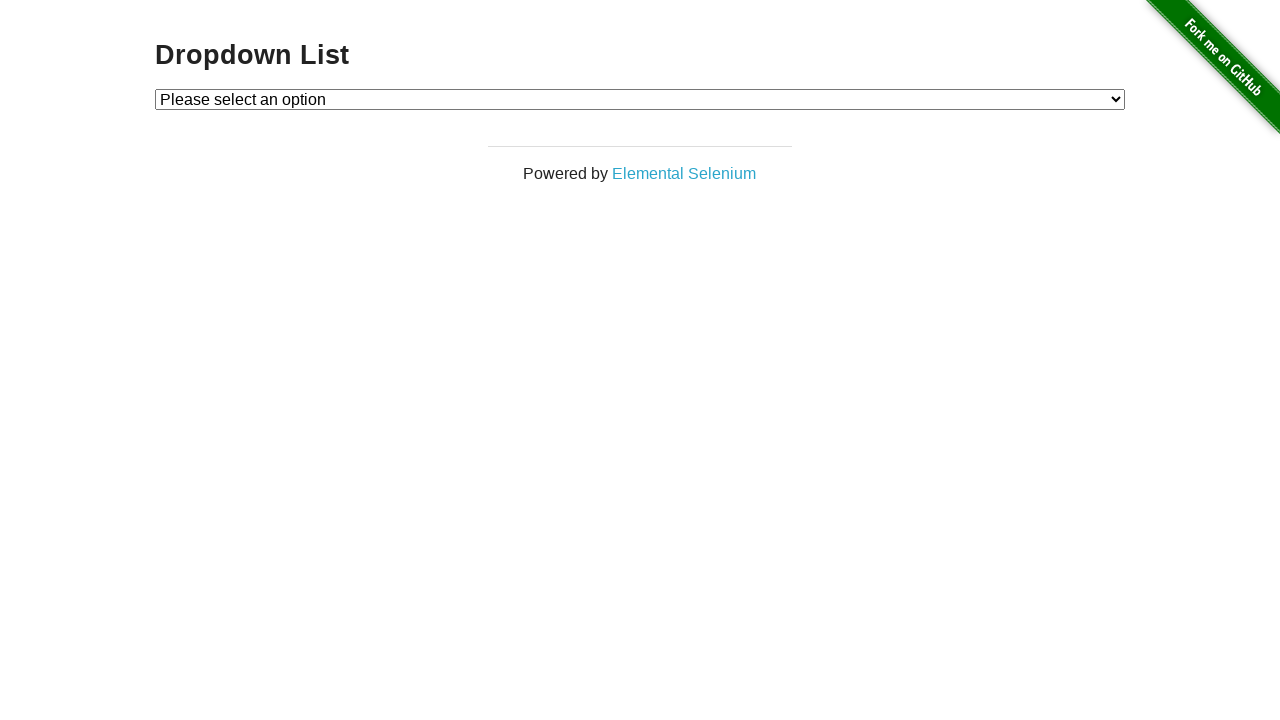

Selected 'Option 2' from dropdown menu on #dropdown
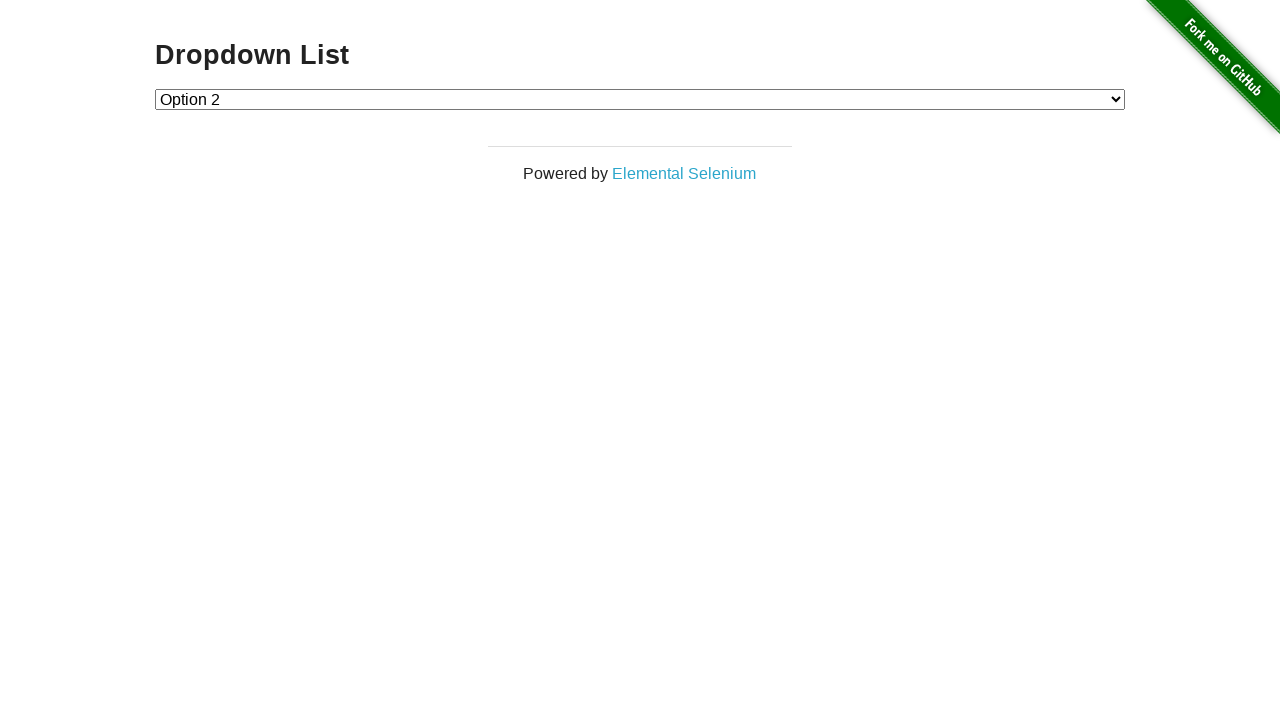

Retrieved selected dropdown value
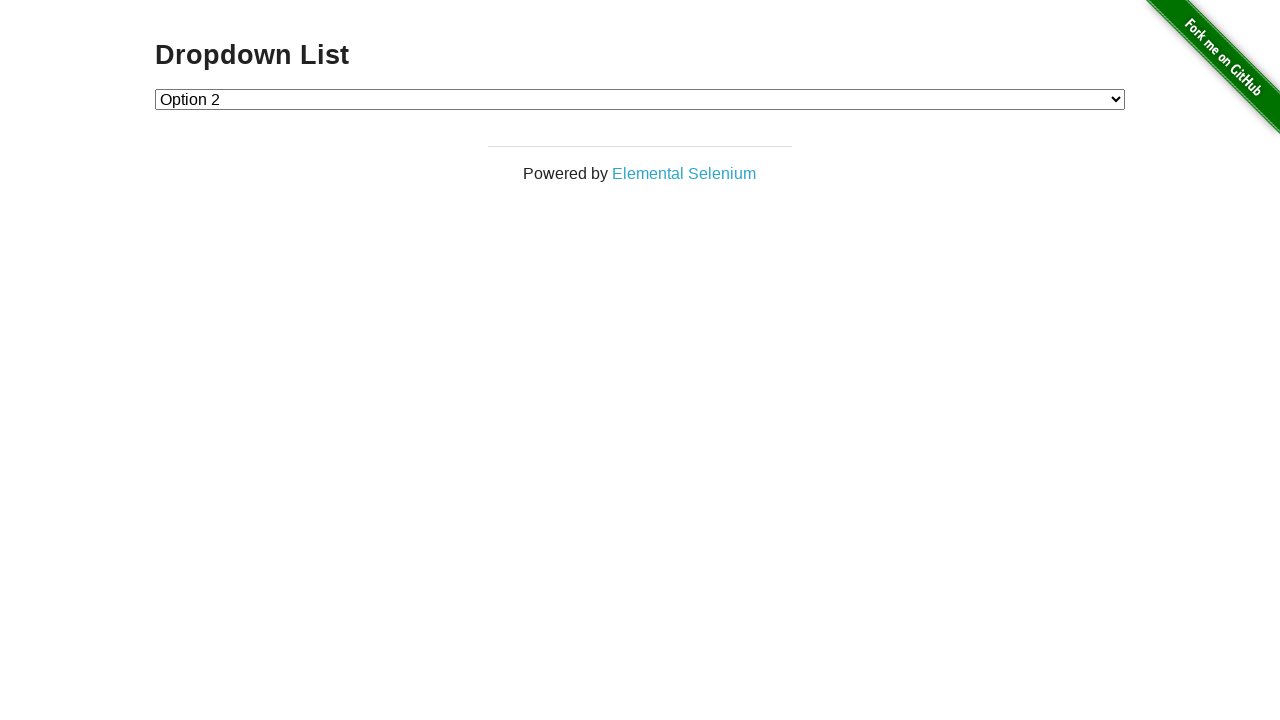

Verified dropdown value is '2'
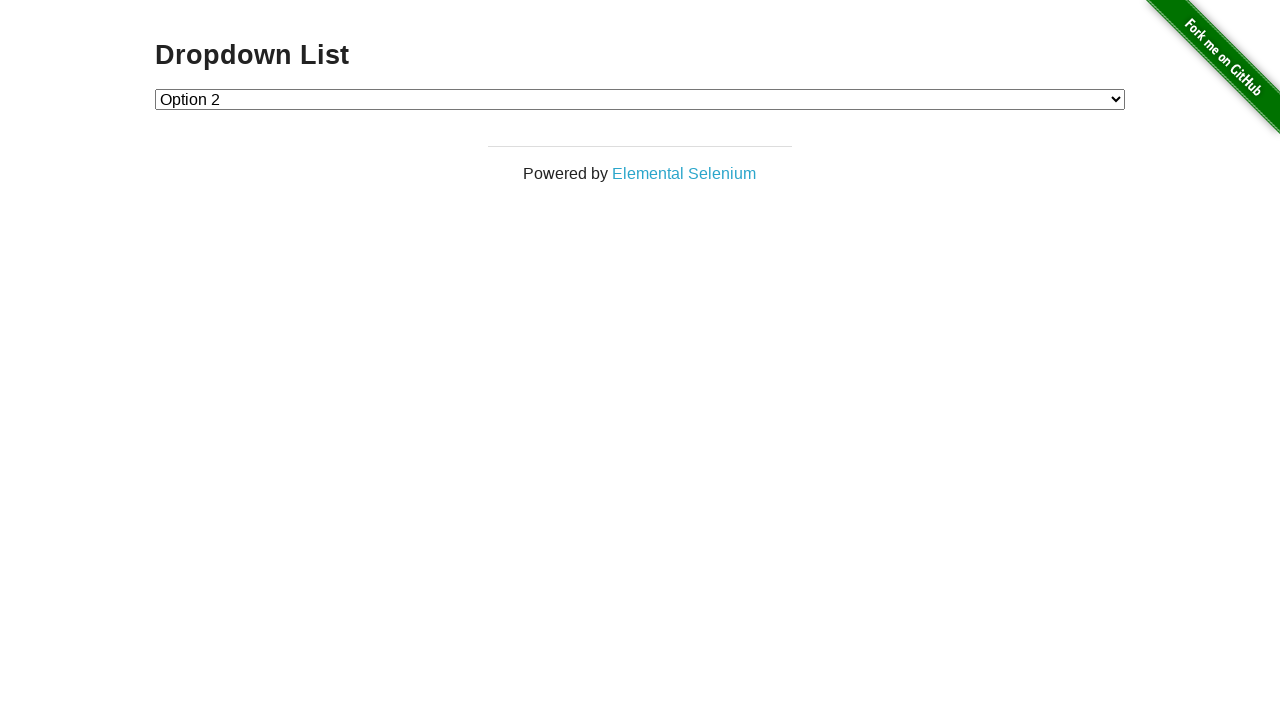

Retrieved selected dropdown option text
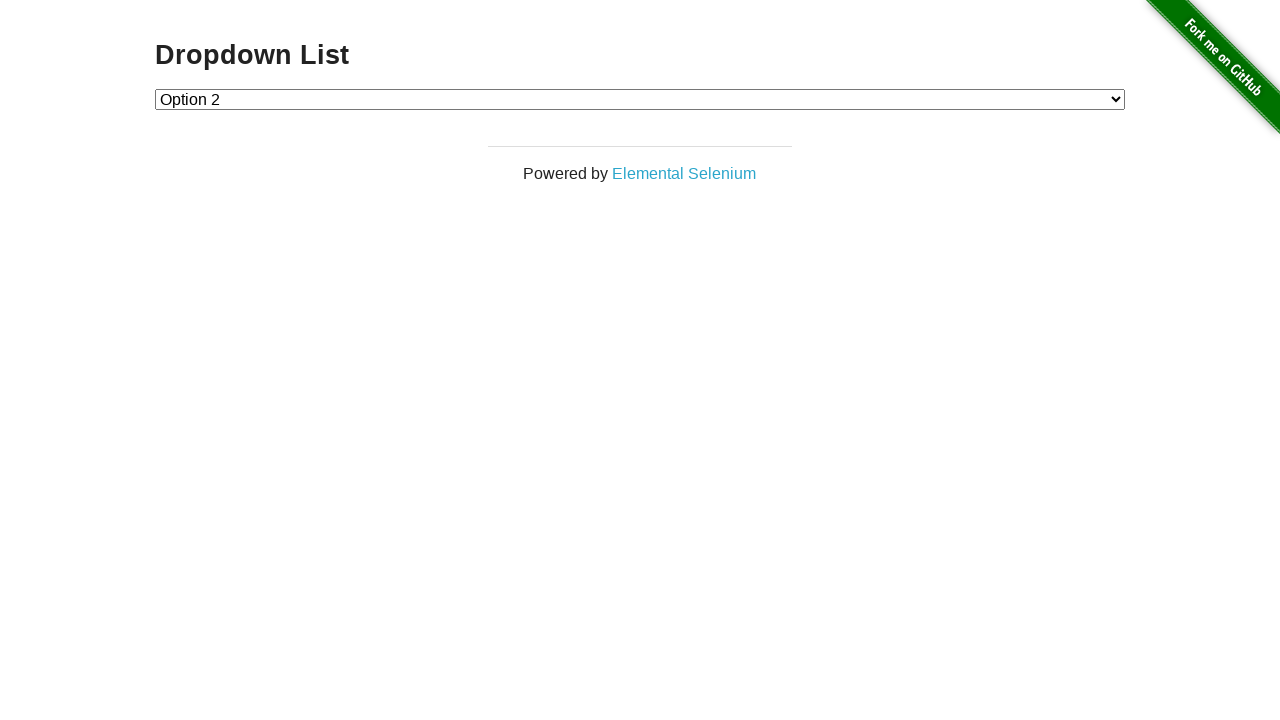

Verified selected option text is 'Option 2'
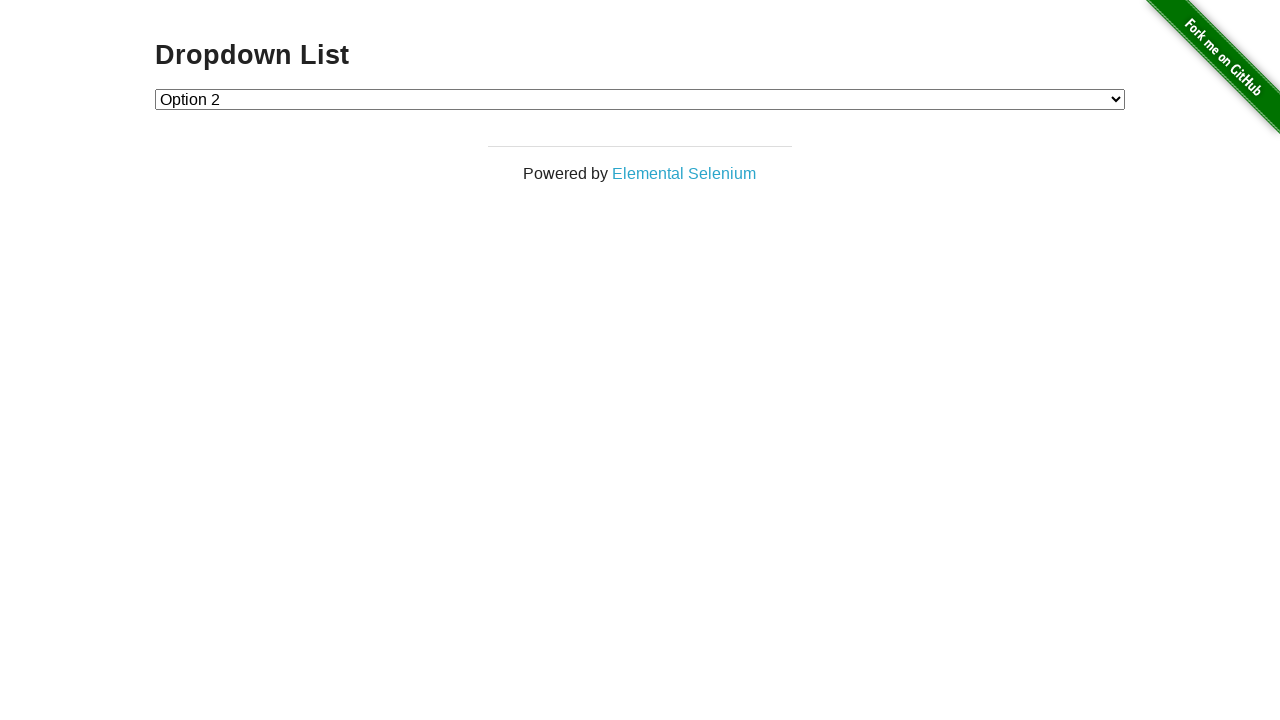

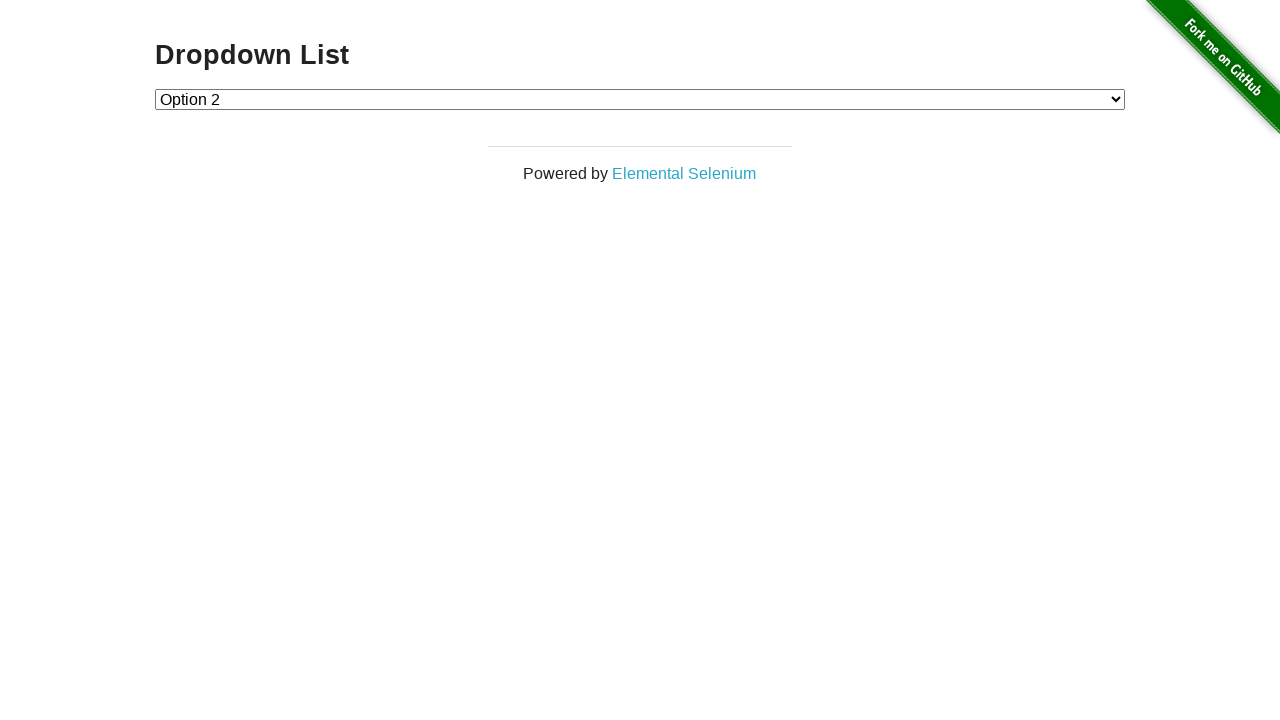